Tests keyboard input functionality by clicking on a name field, entering a name, and clicking a button on the Formy keypress practice page

Starting URL: https://formy-project.herokuapp.com/keypress

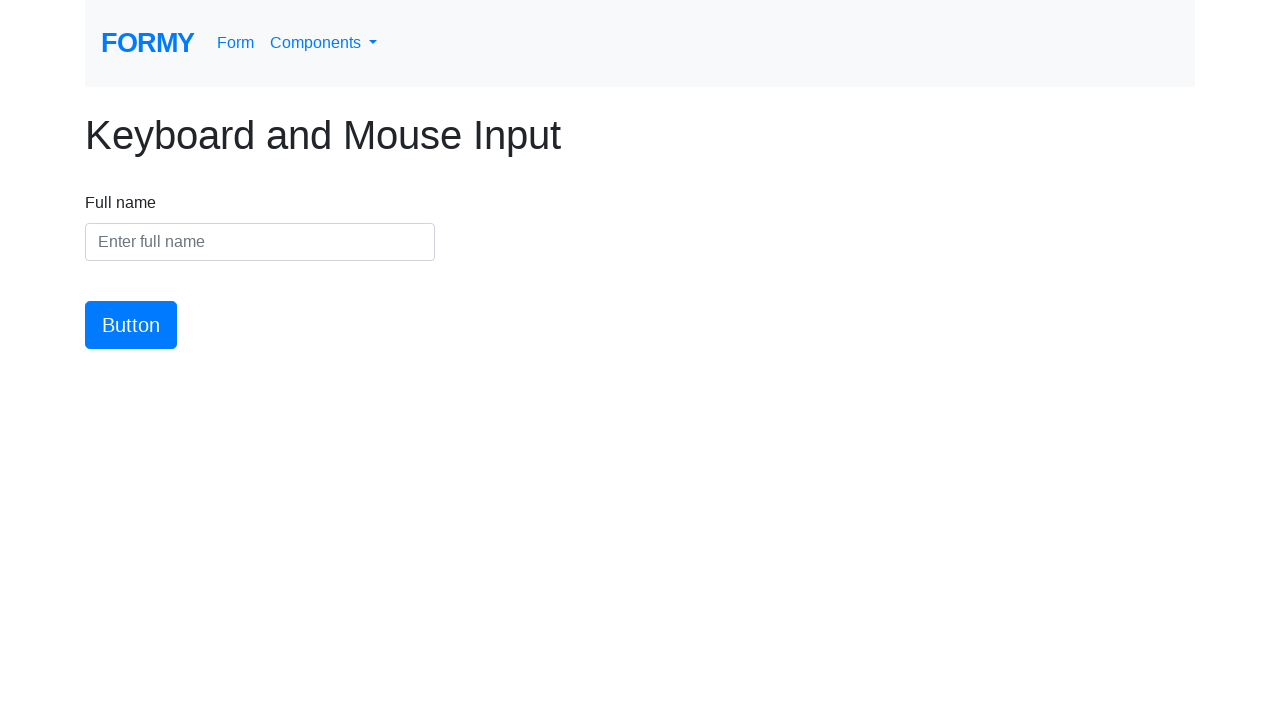

Clicked on the name input field at (260, 242) on #name
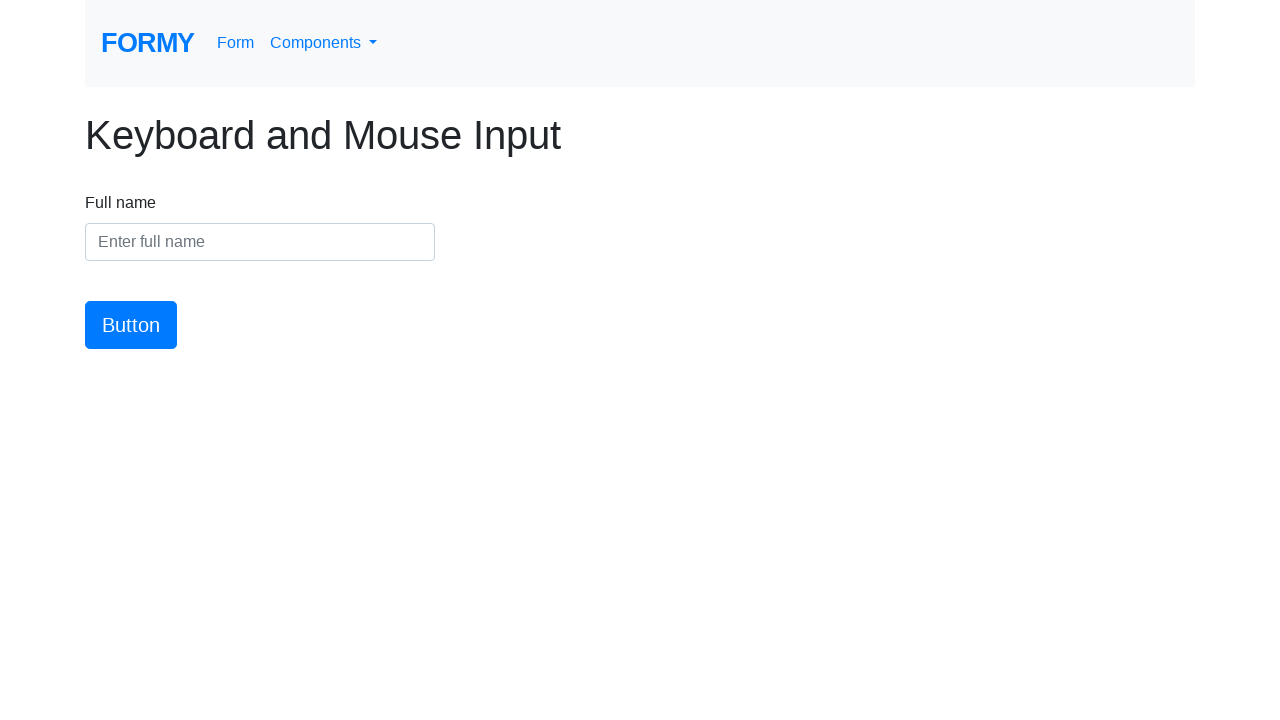

Entered 'Tanya Jain' into the name field on #name
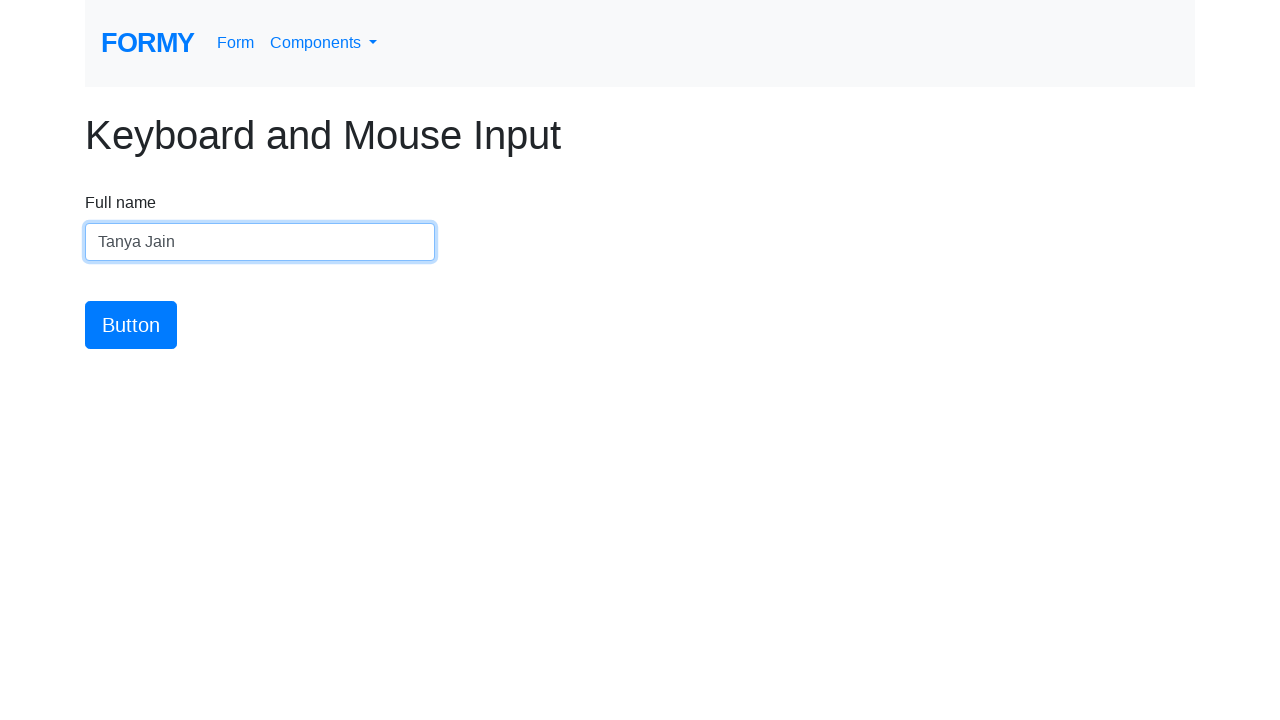

Clicked the submit button at (131, 325) on #button
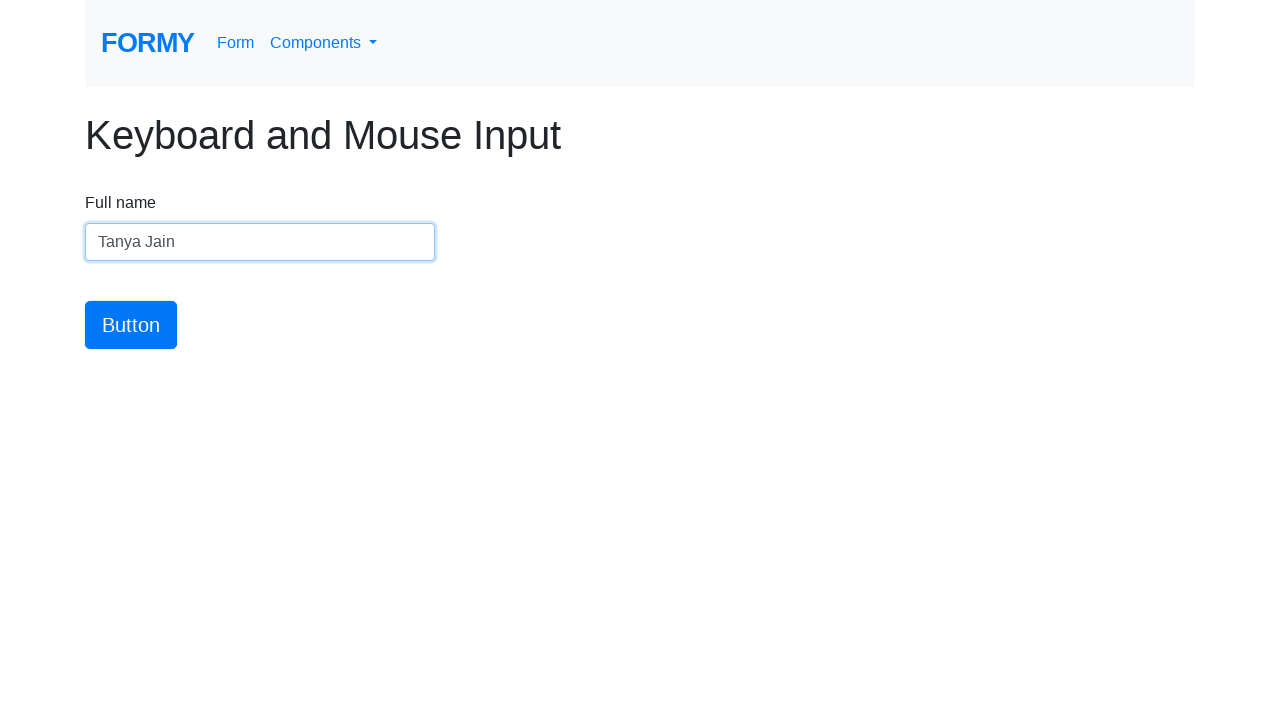

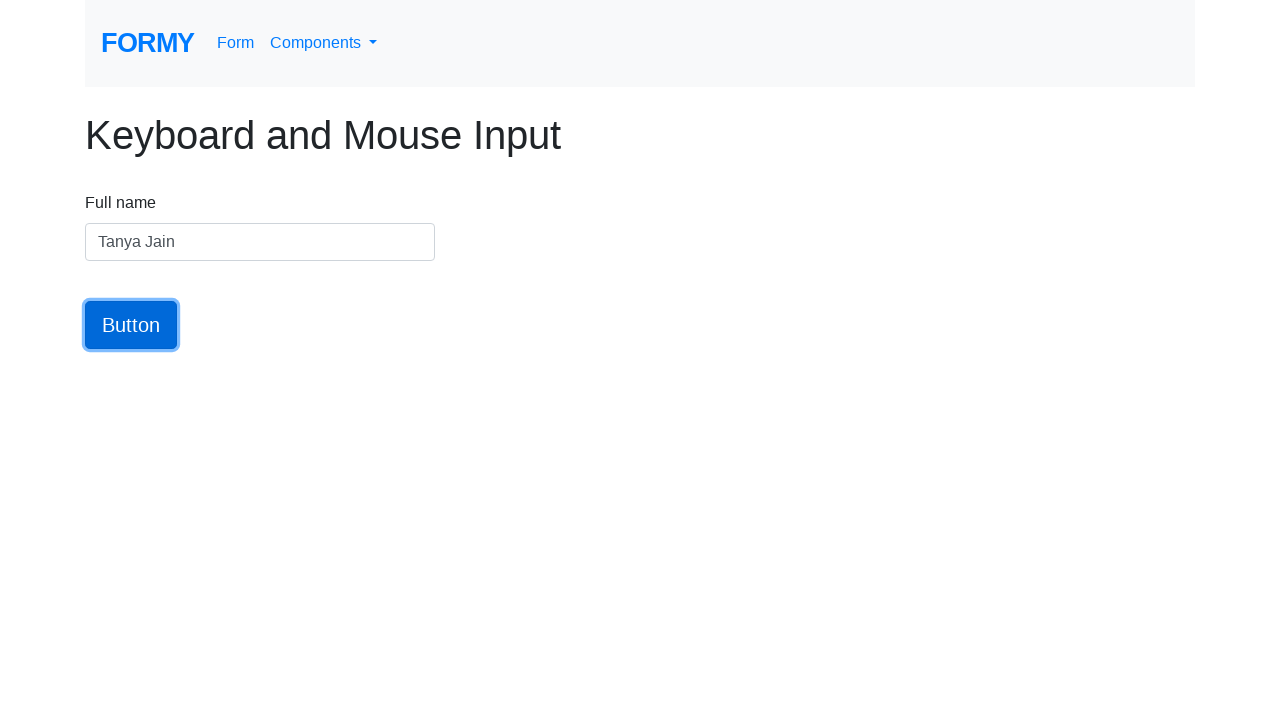